Navigates to a training support website and clicks on the "About Us" link to verify navigation works correctly

Starting URL: https://training-support.net

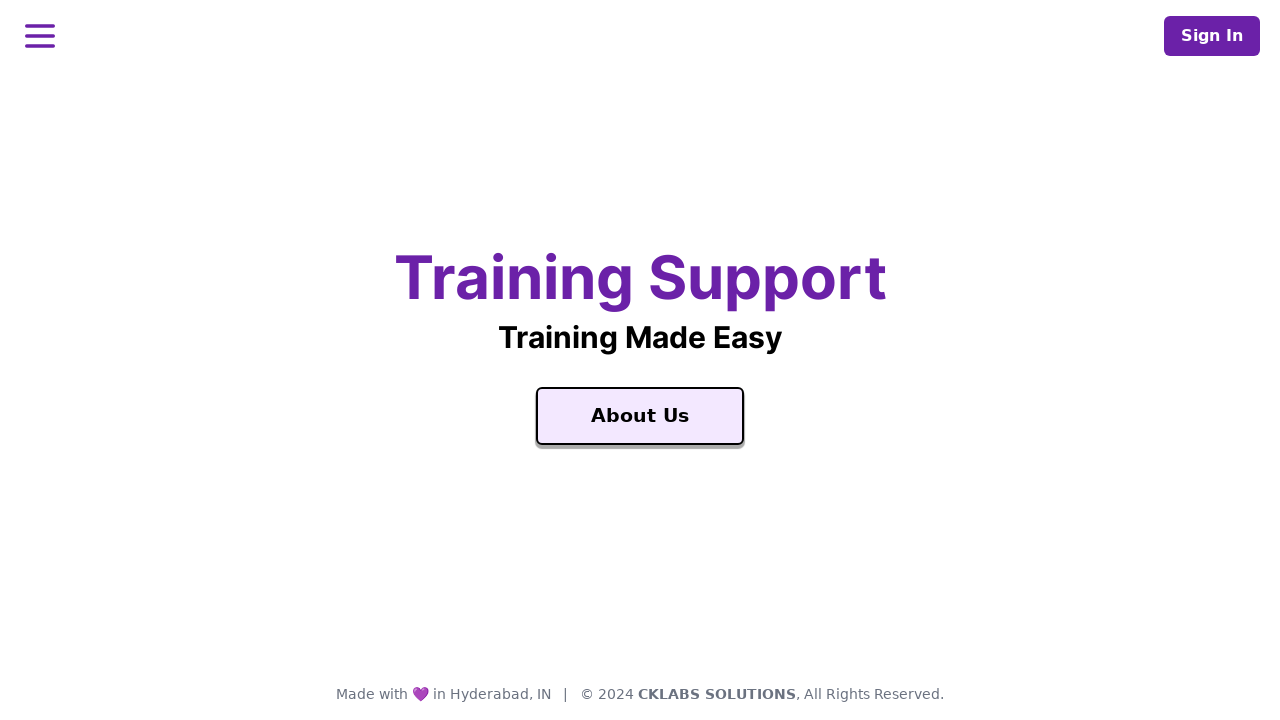

Navigated to https://training-support.net
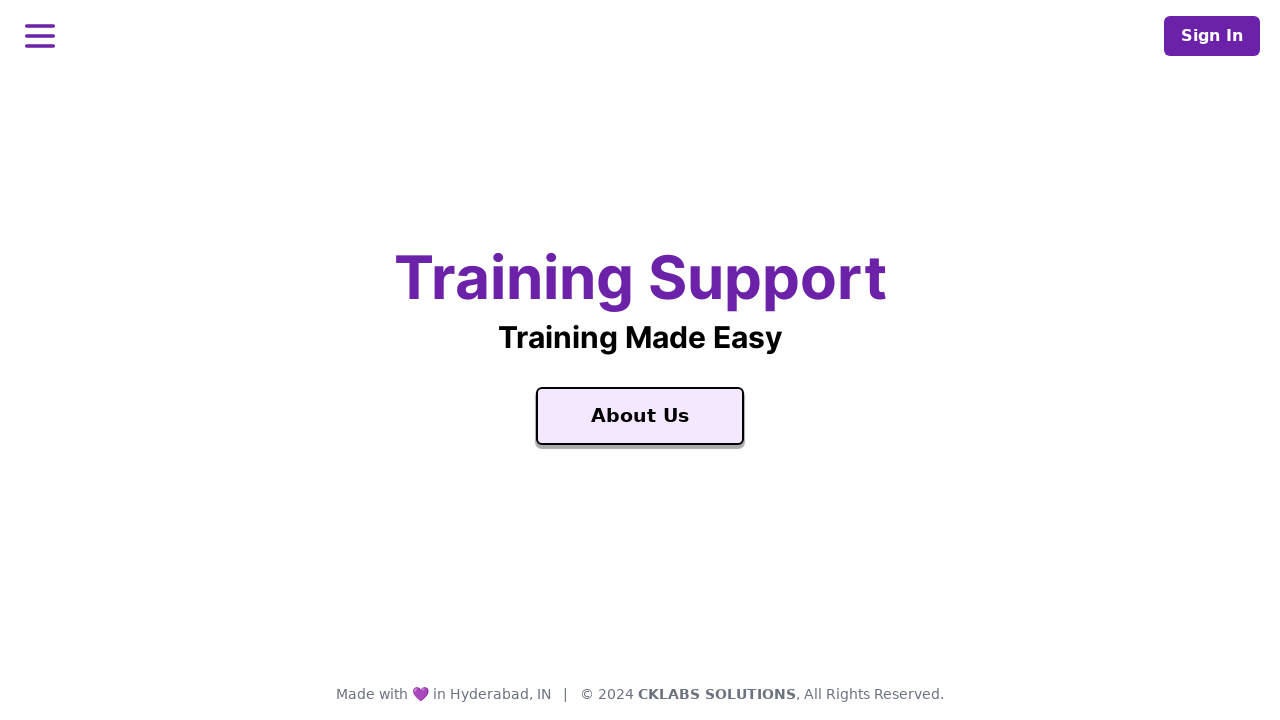

Clicked on 'About Us' link at (640, 416) on text=About Us
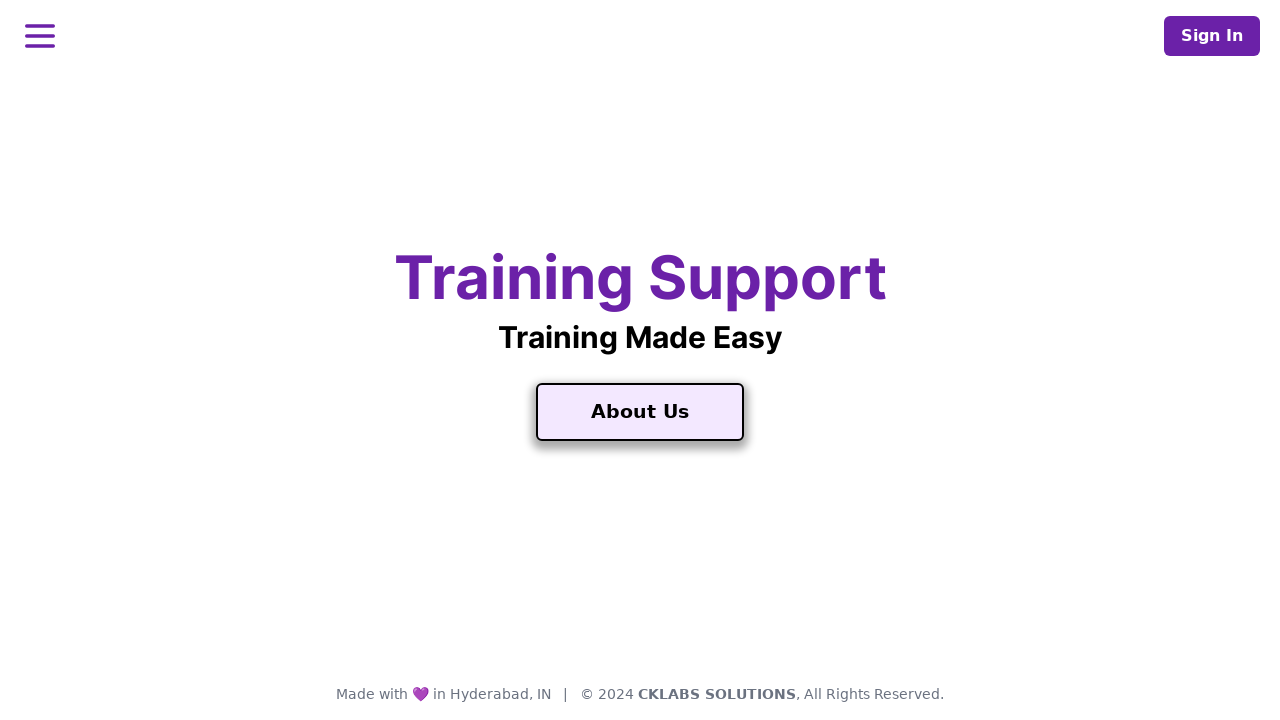

Page load completed after About Us navigation
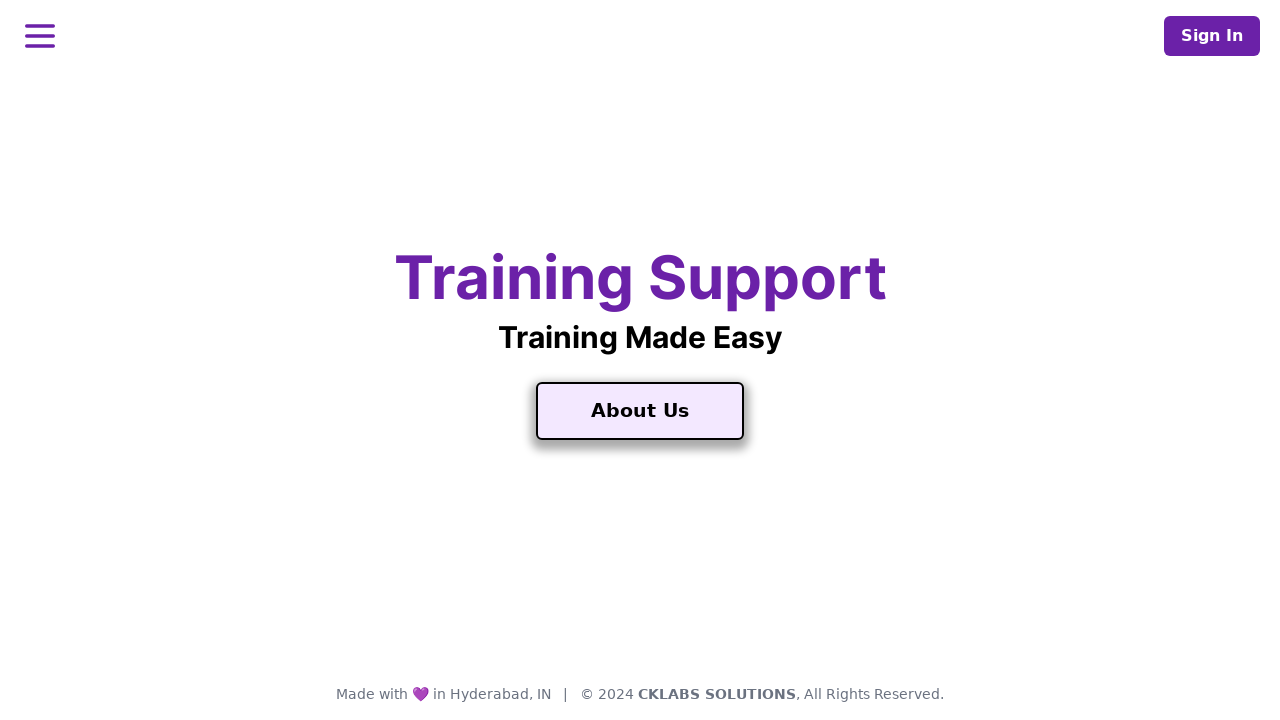

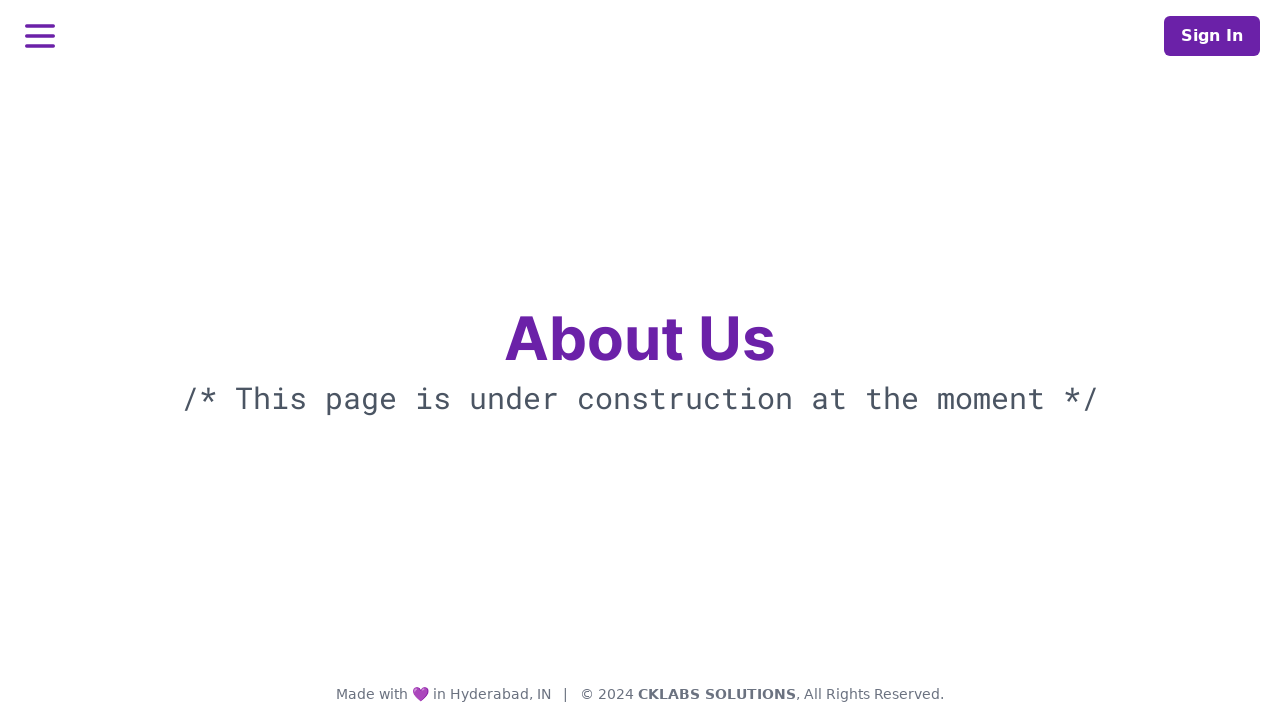